Tests window/tab handling by clicking a Google link, switching to the new tab, and switching back to the original page

Starting URL: https://automationfc.github.io/basic-form/index.html

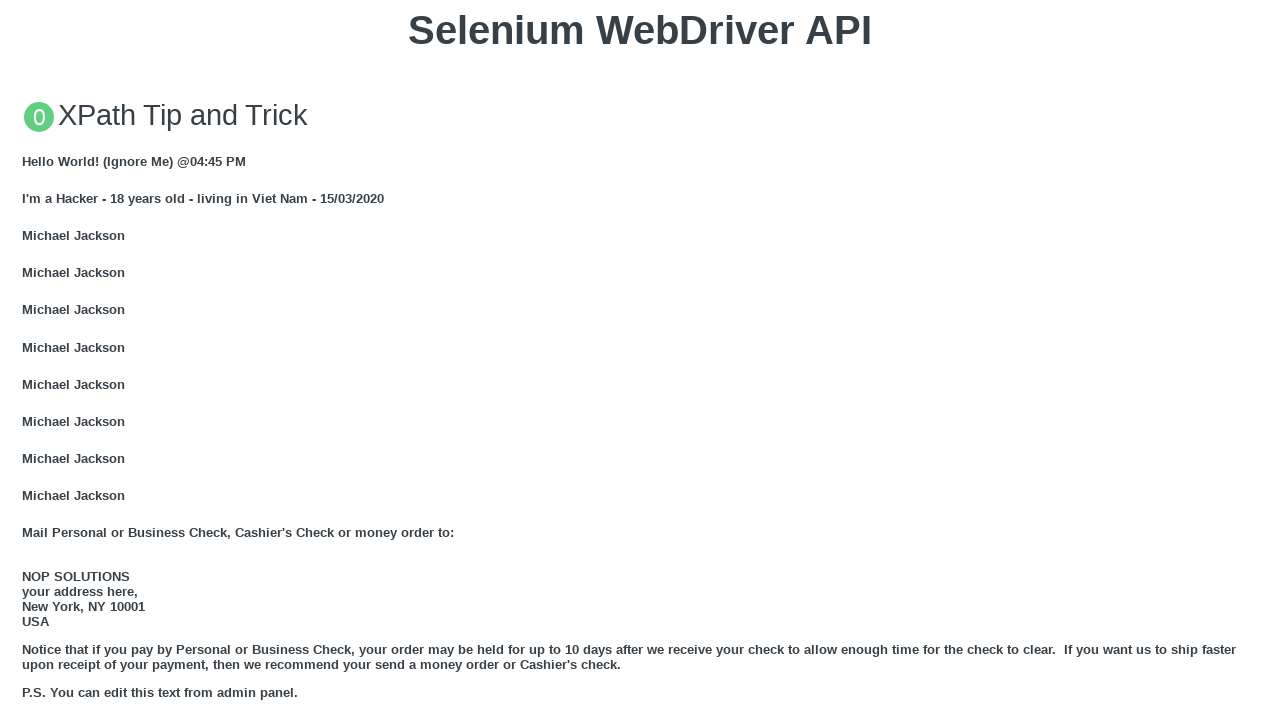

Clicked GOOGLE link to open new tab at (56, 360) on xpath=//a[text()='GOOGLE']
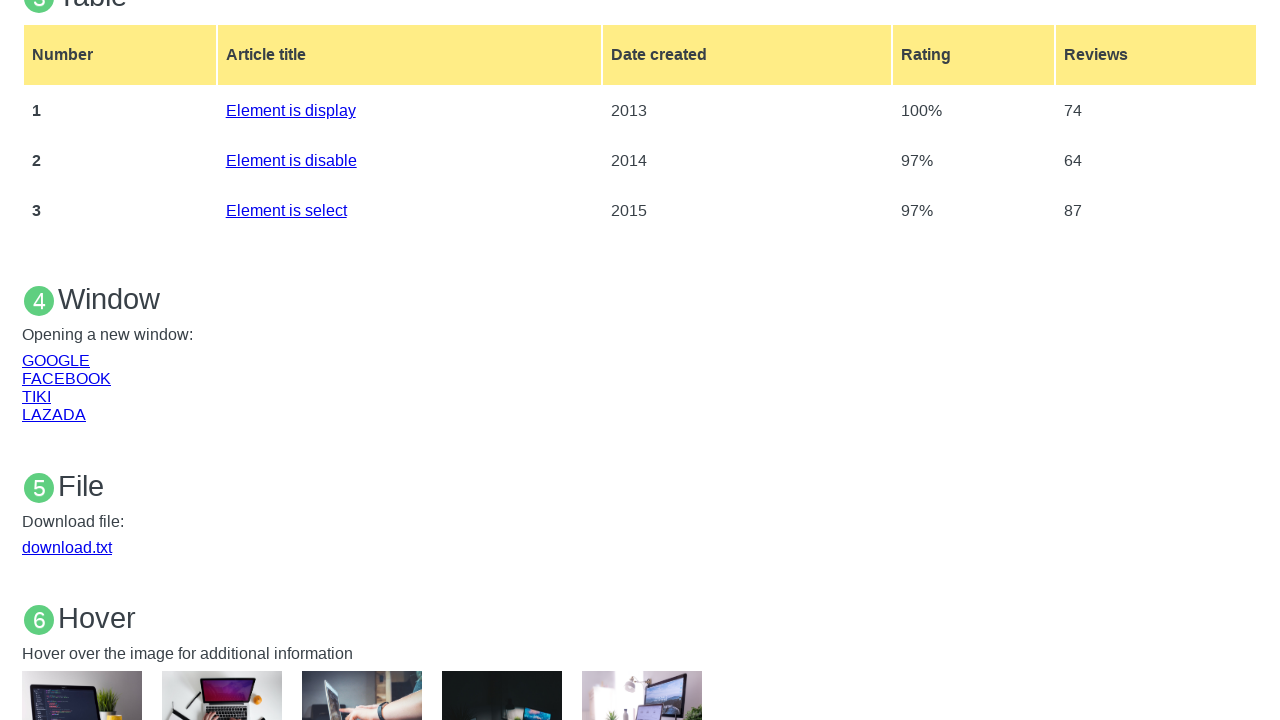

New tab with Google opened
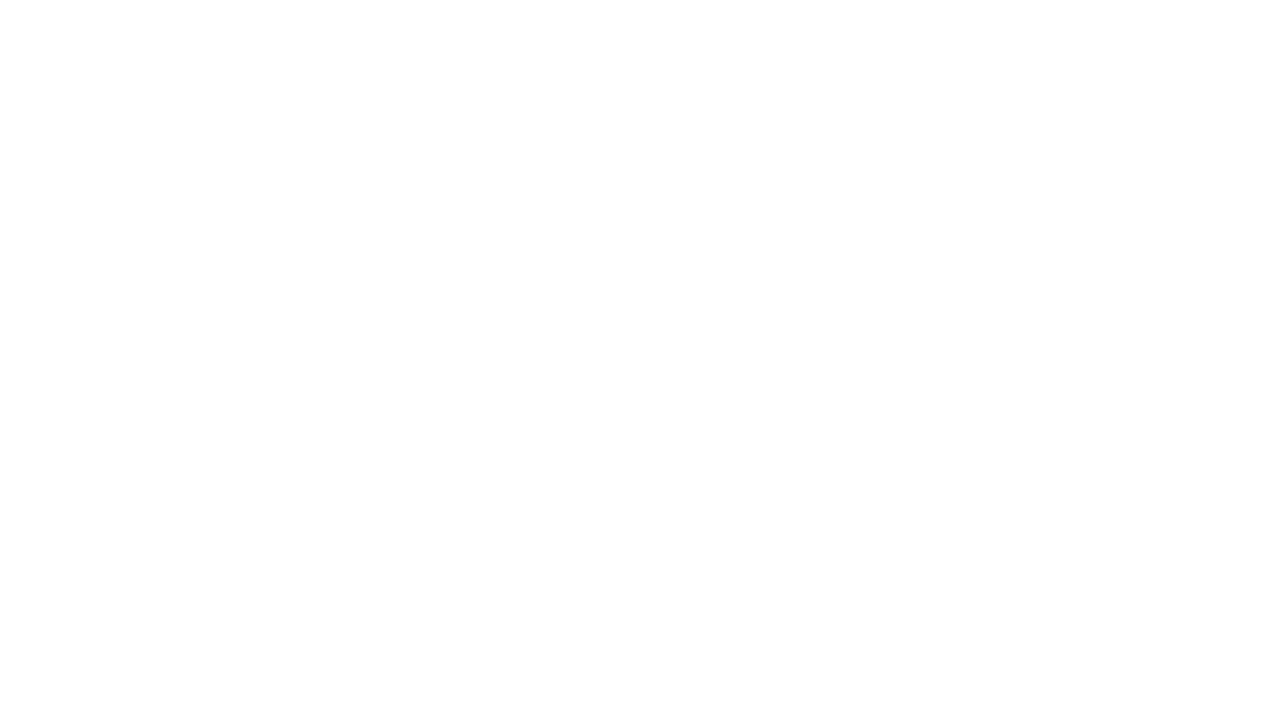

Google page loaded completely
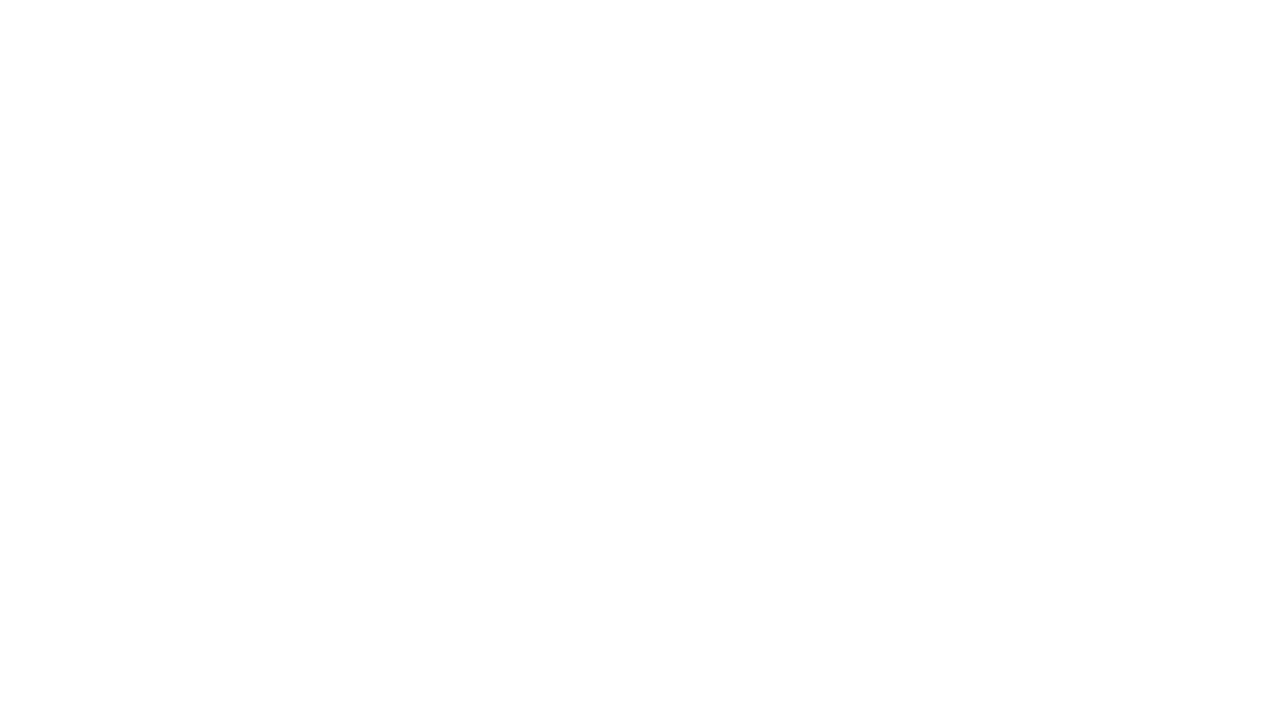

Switched back to original page (basic-form)
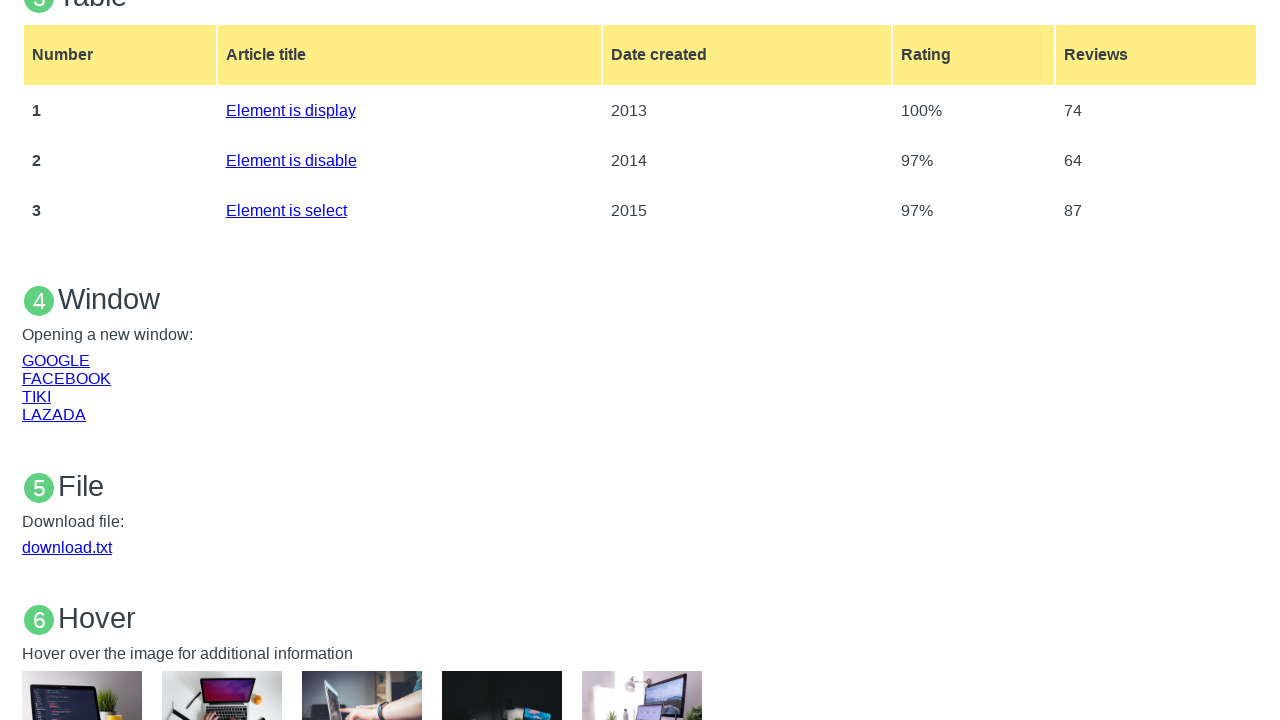

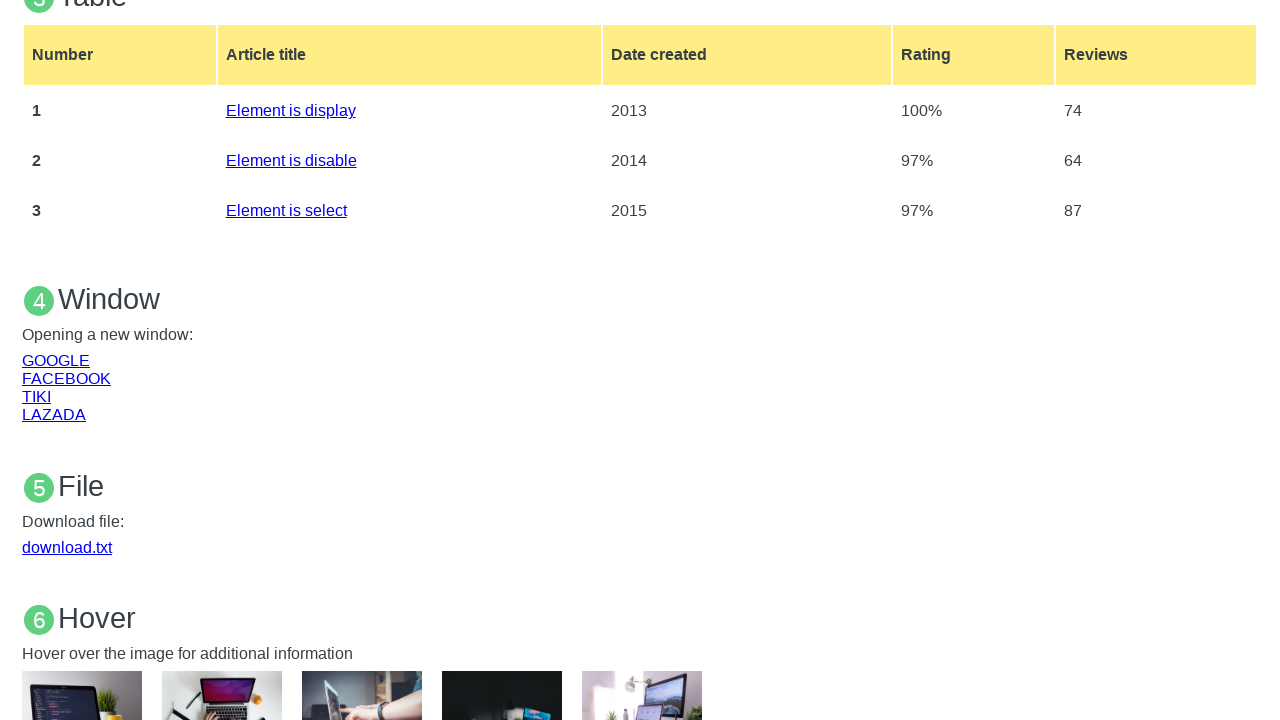